Tests dynamic loading by clicking a start button and waiting for loading text to disappear before verifying "Hello World!" text appears

Starting URL: http://the-internet.herokuapp.com/dynamic_loading/1

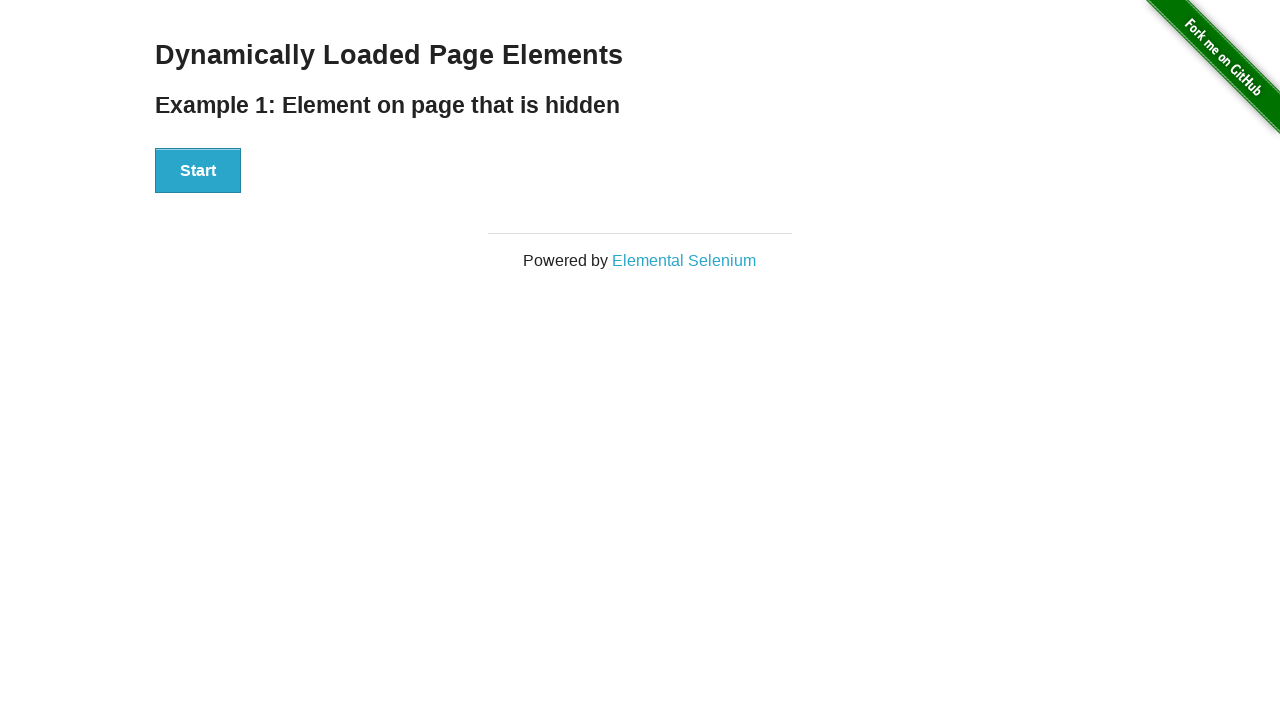

Clicked the Start button to initiate dynamic loading at (198, 171) on xpath=//button[text()='Start']
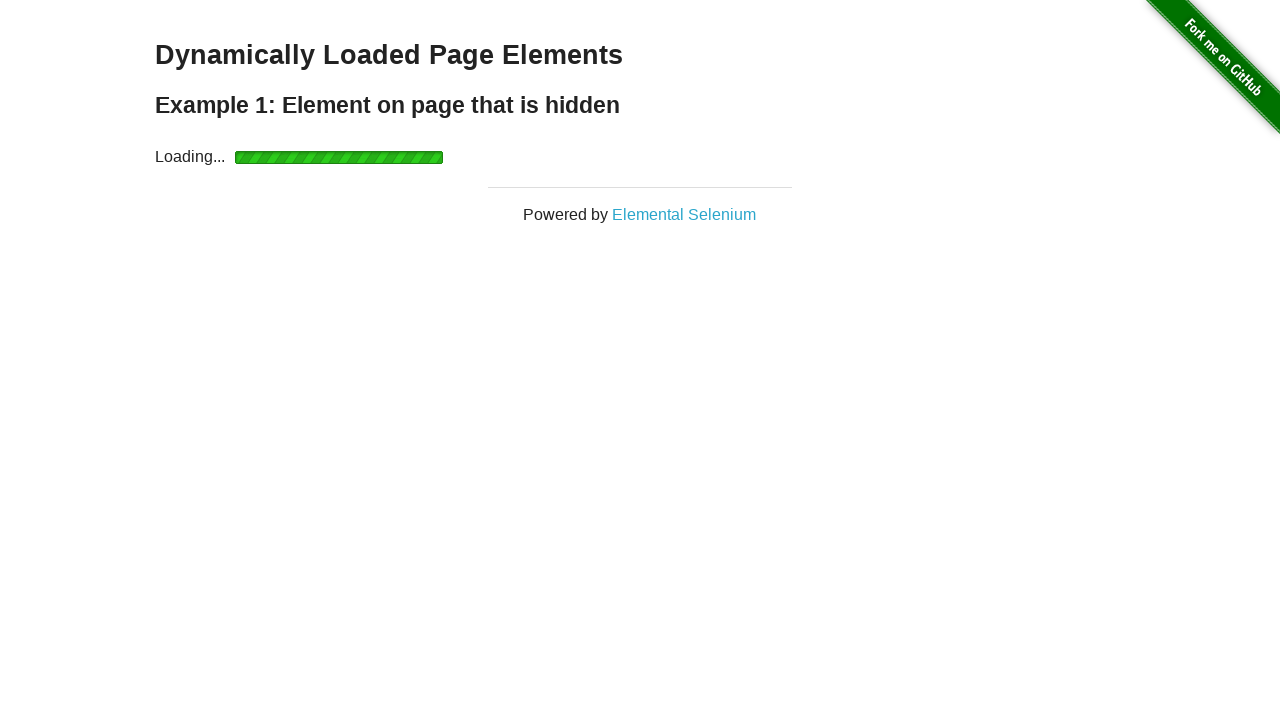

Loading indicator disappeared after waiting up to 15 seconds
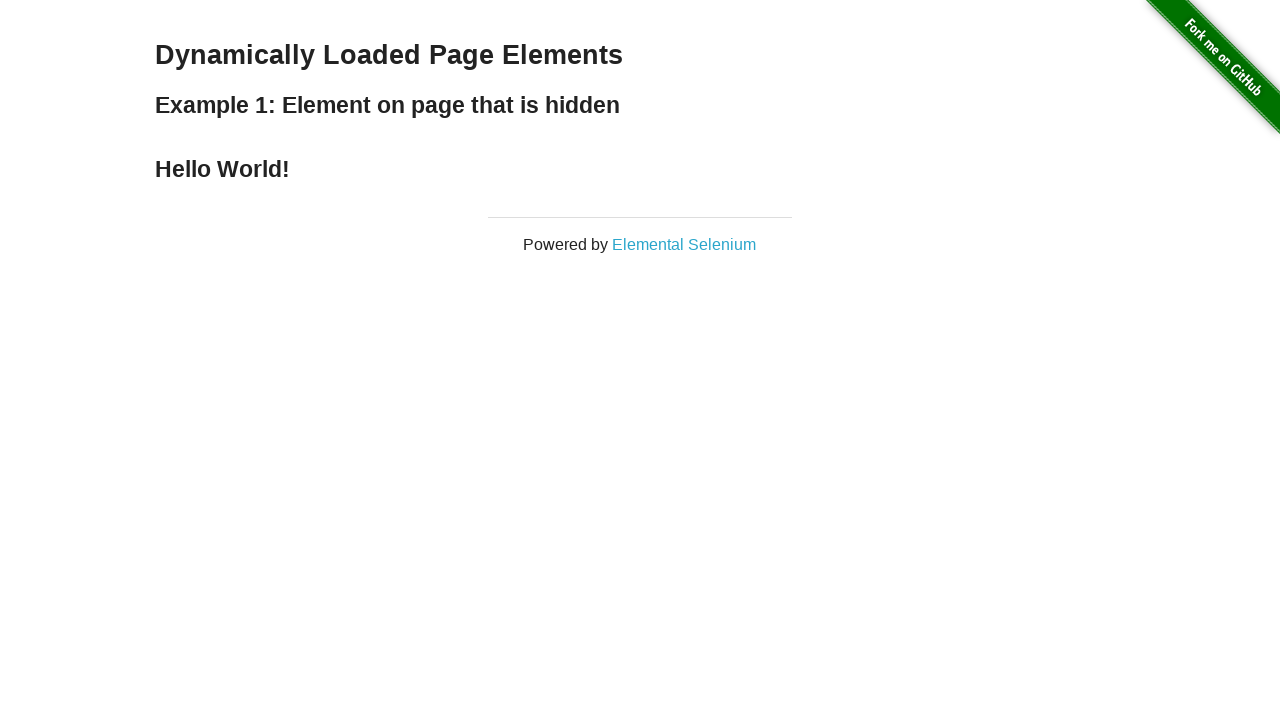

Located the 'Hello World!' element
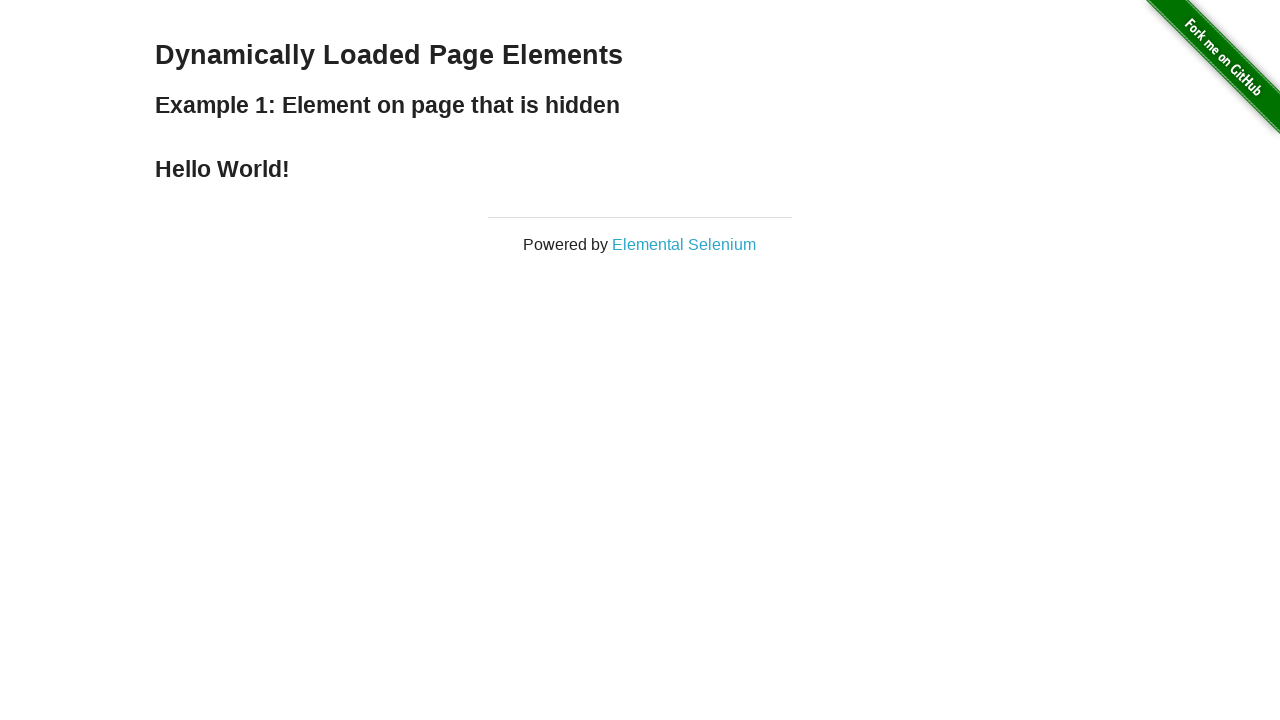

Verified 'Hello World!' element is visible
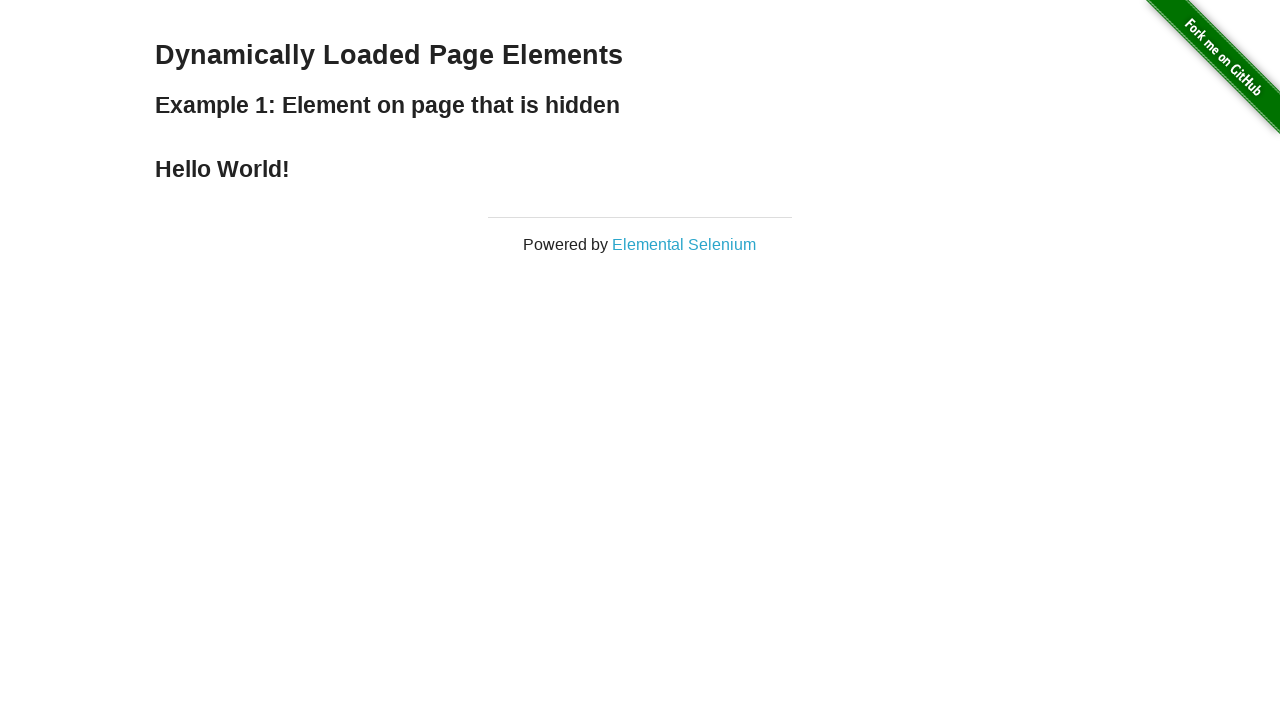

Verified 'Hello World!' text content matches expected value
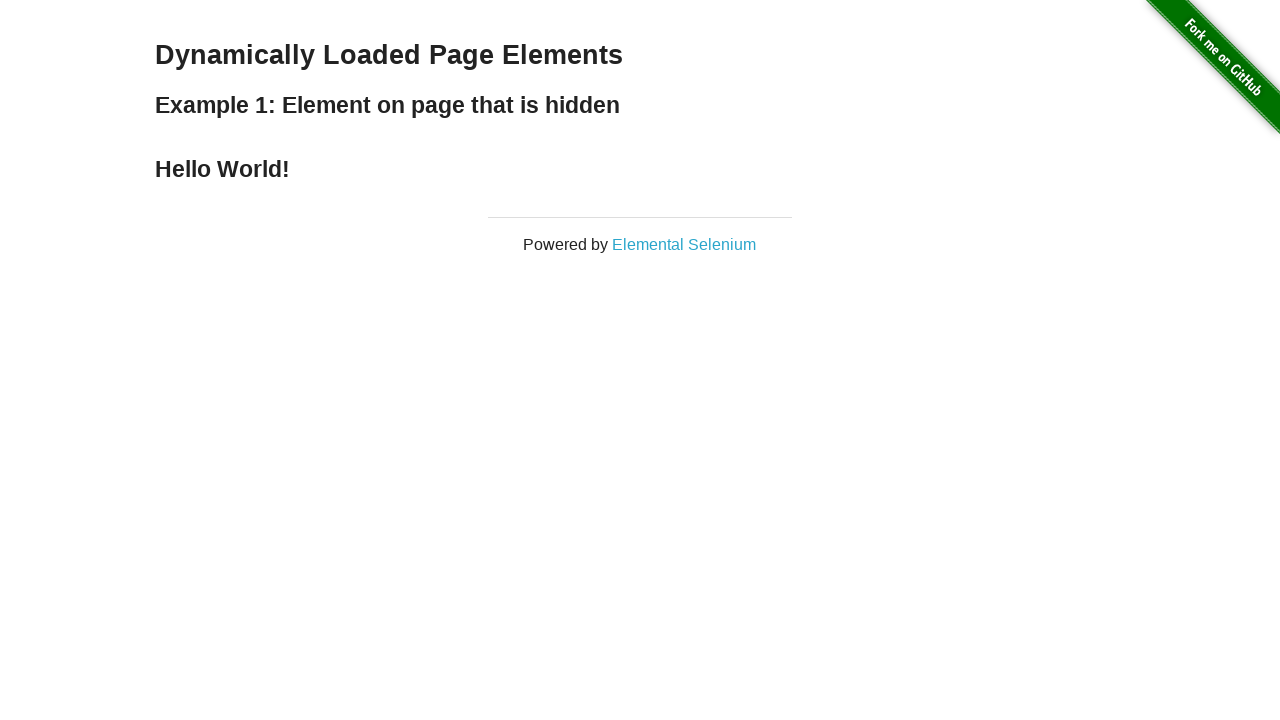

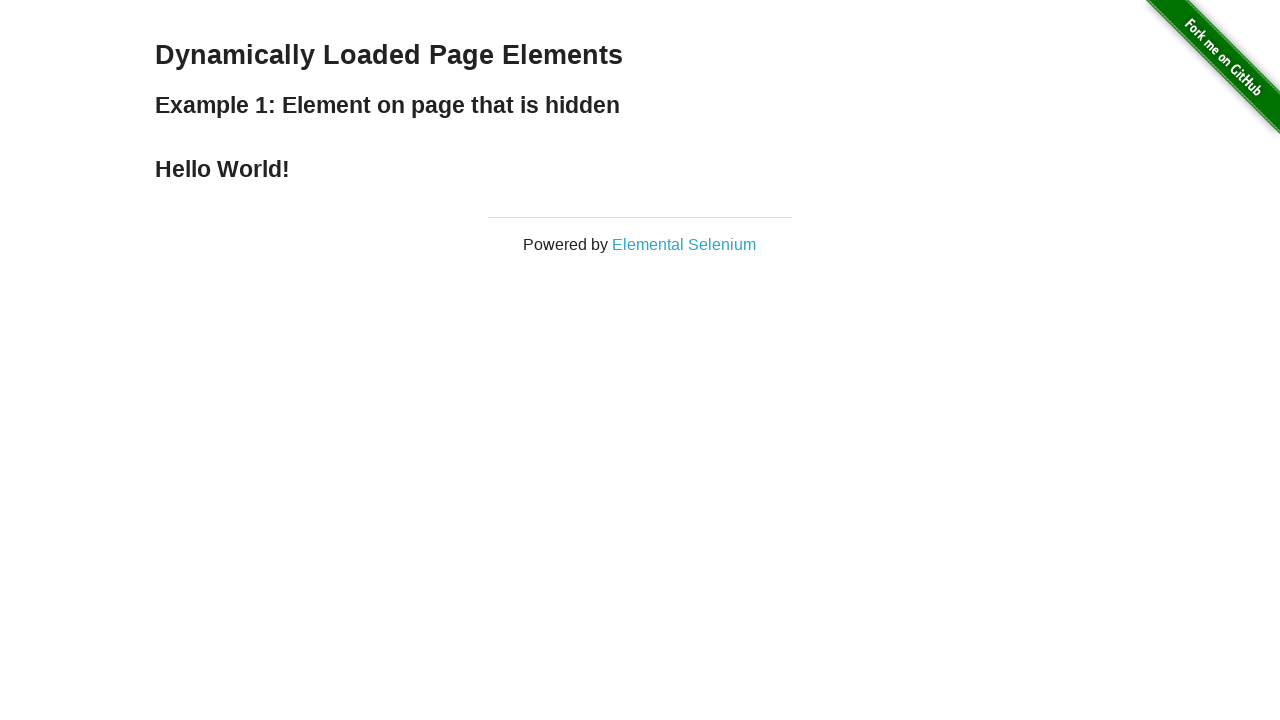